Navigates to Python.org and verifies that event widgets are present on the page

Starting URL: https://www.python.org

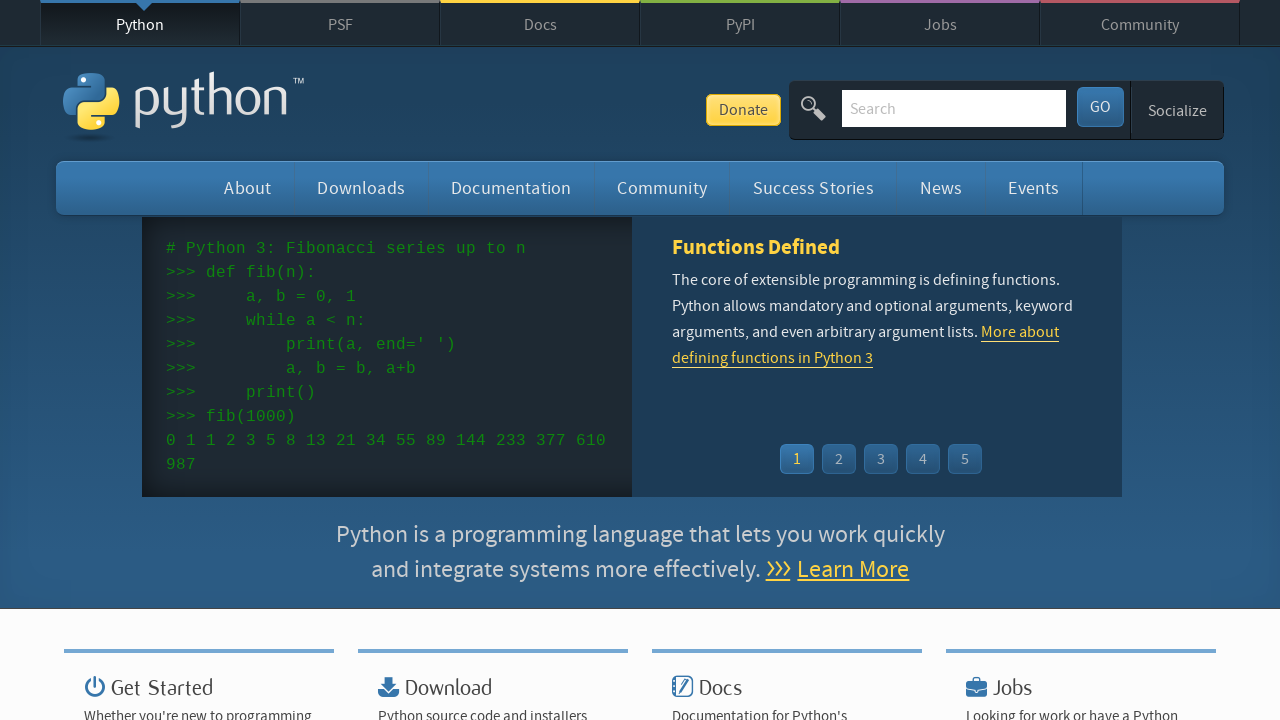

Navigated to https://www.python.org
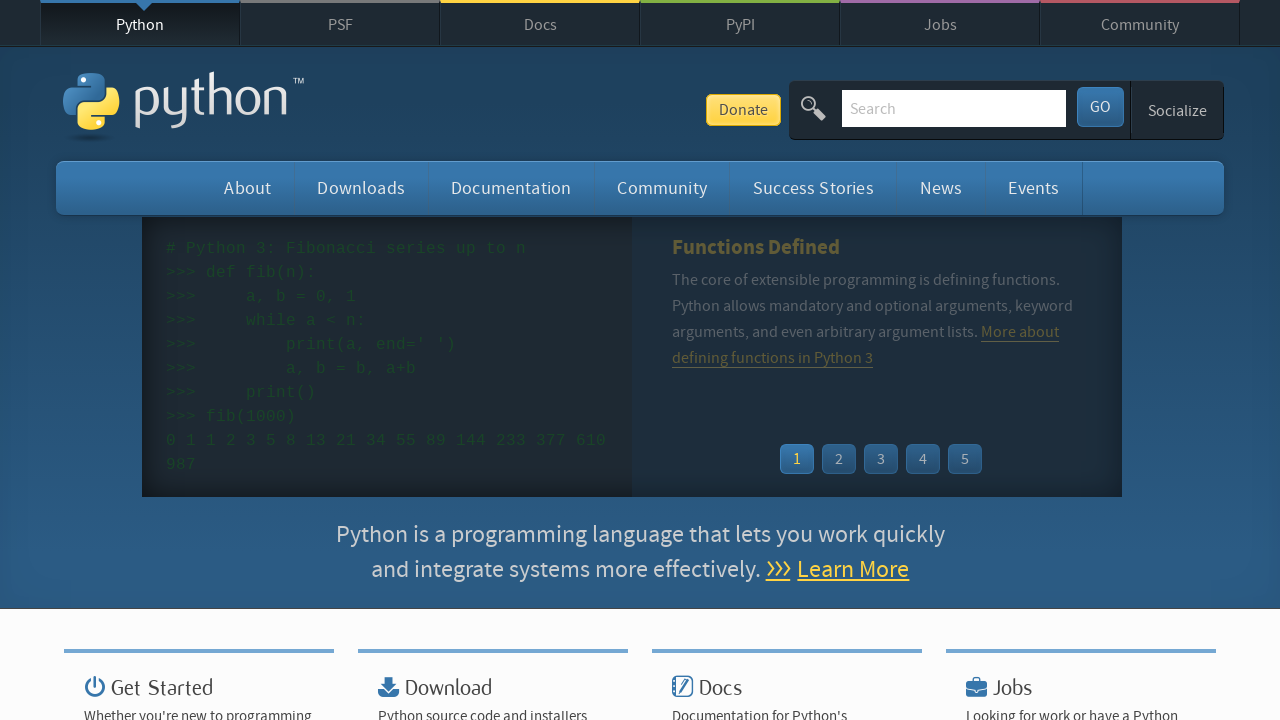

Event widget elements loaded on the page
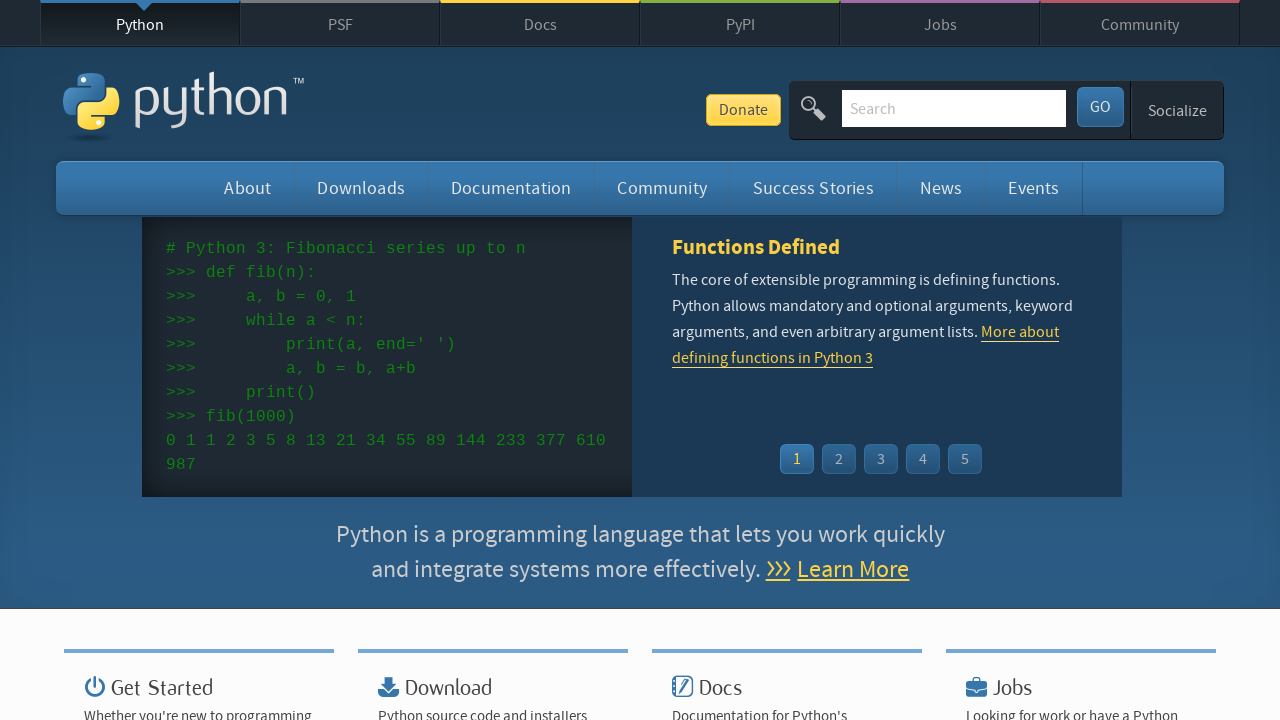

Found 5 event widget items on the page
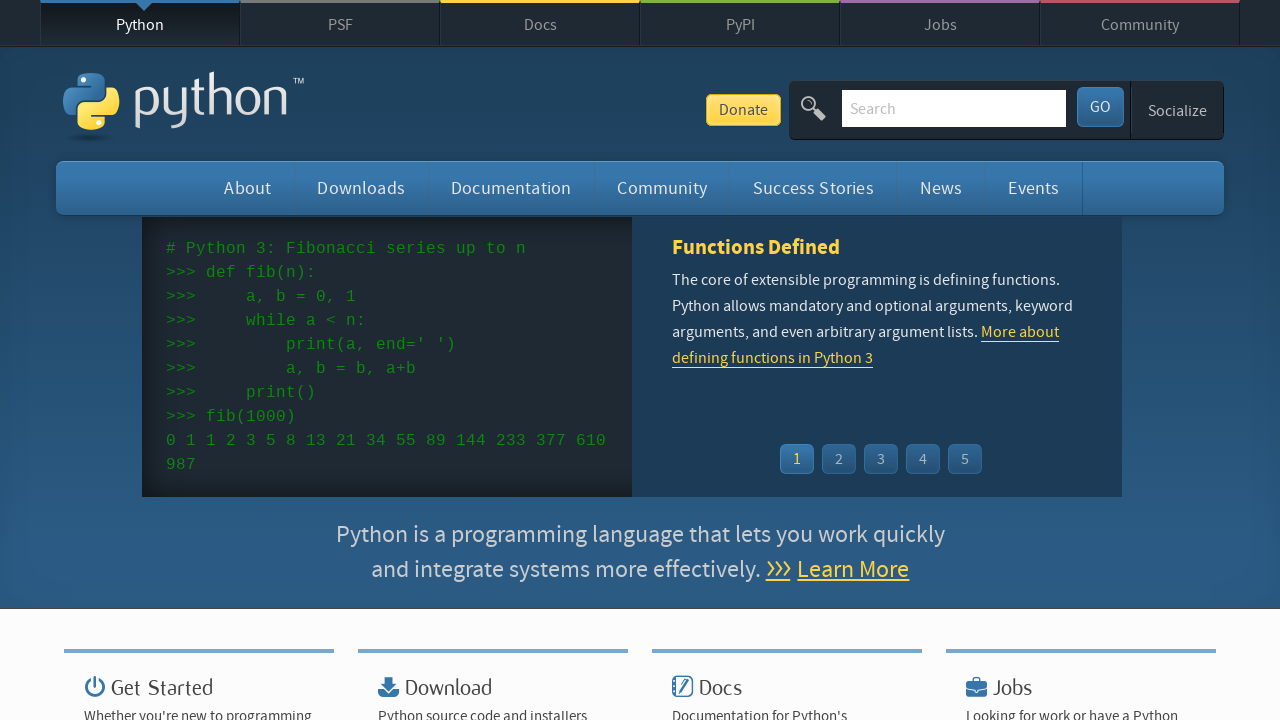

Verified that event widgets are present on Python.org
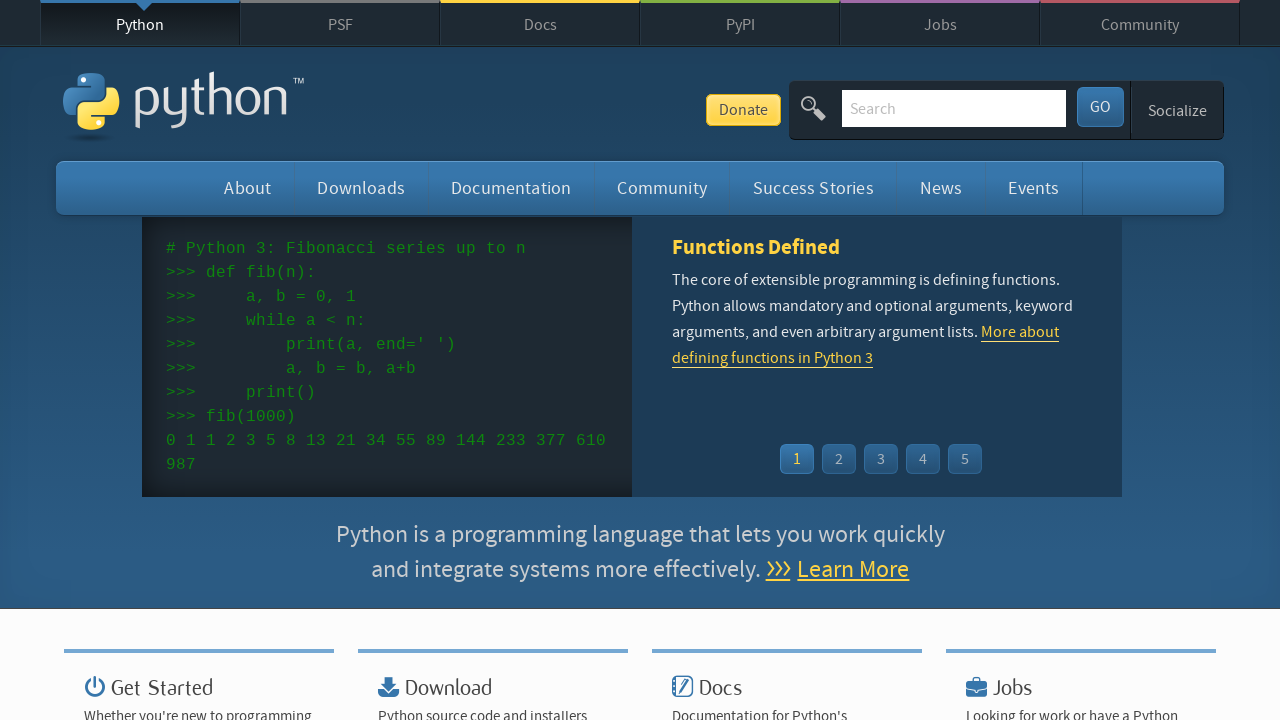

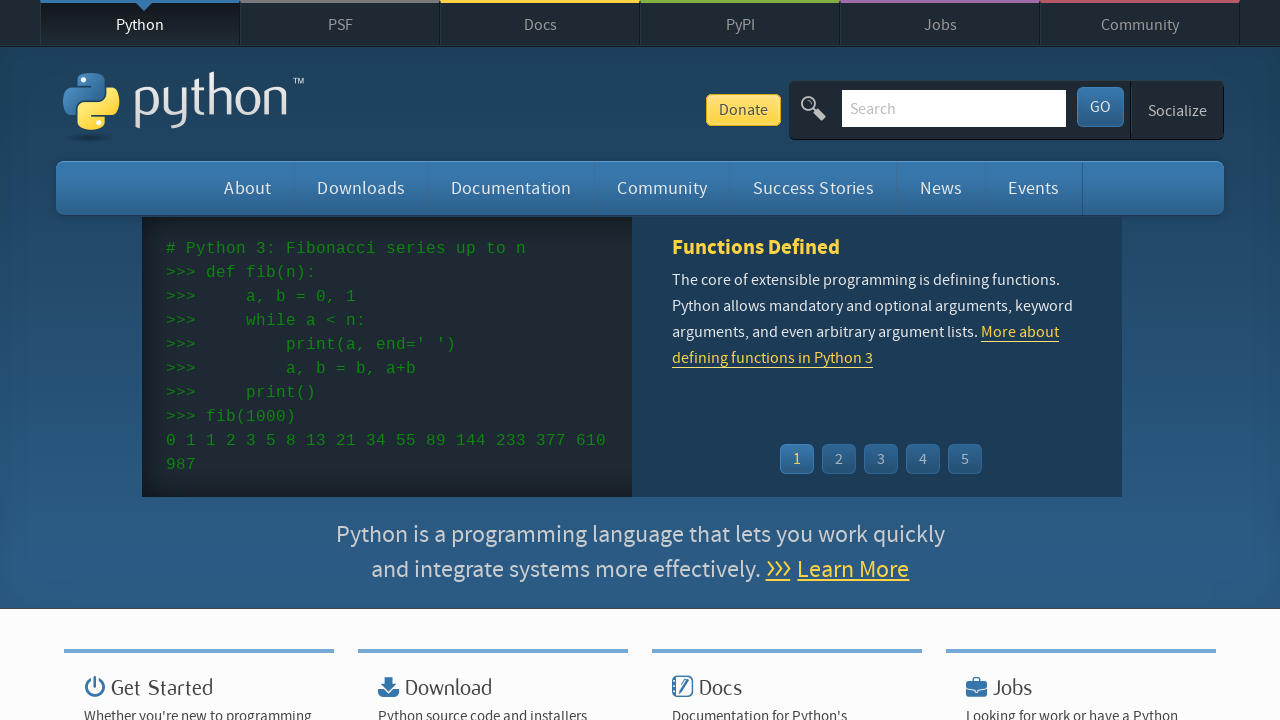